Tests geolocation override functionality by setting fake coordinates (Eiffel Tower location), navigating to a geolocation test page, clicking to get coordinates, and verifying the coordinates element becomes visible.

Starting URL: https://bonigarcia.dev/selenium-webdriver-java/geolocation.html

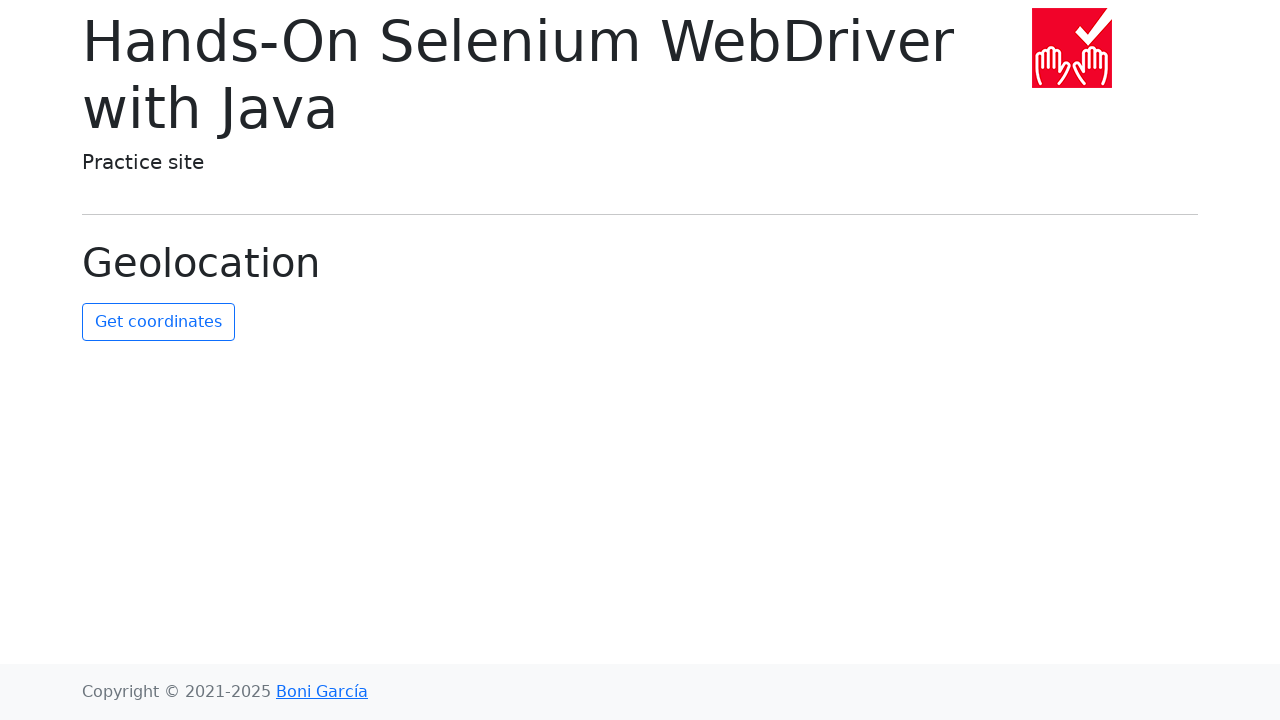

Granted geolocation permissions to the context
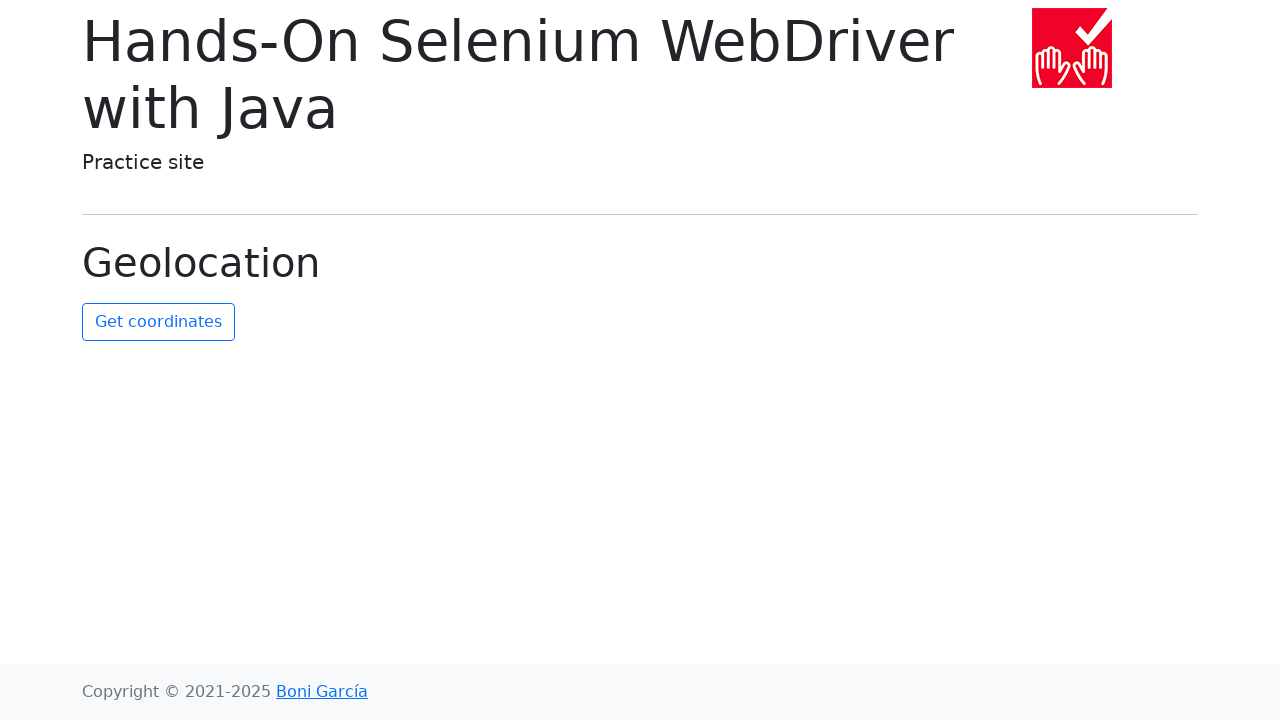

Set geolocation override to Eiffel Tower coordinates (48.8584, 2.2945)
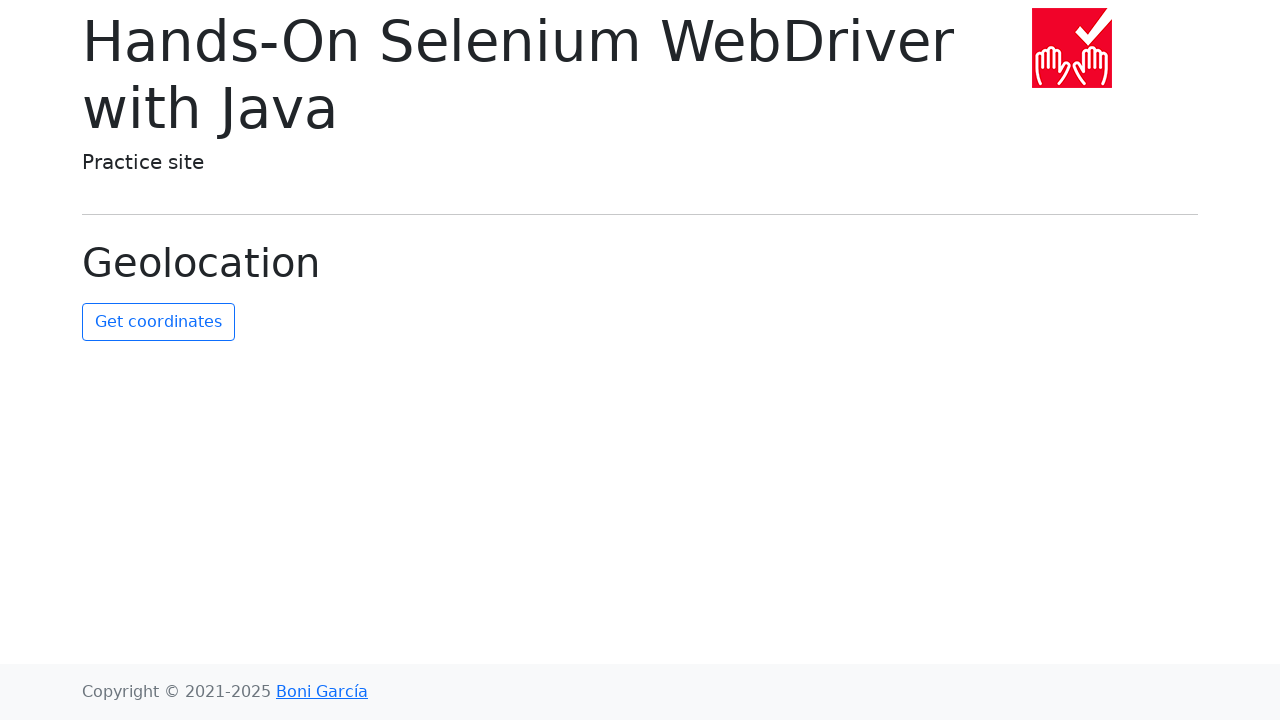

Clicked the 'Get Coordinates' button at (158, 322) on #get-coordinates
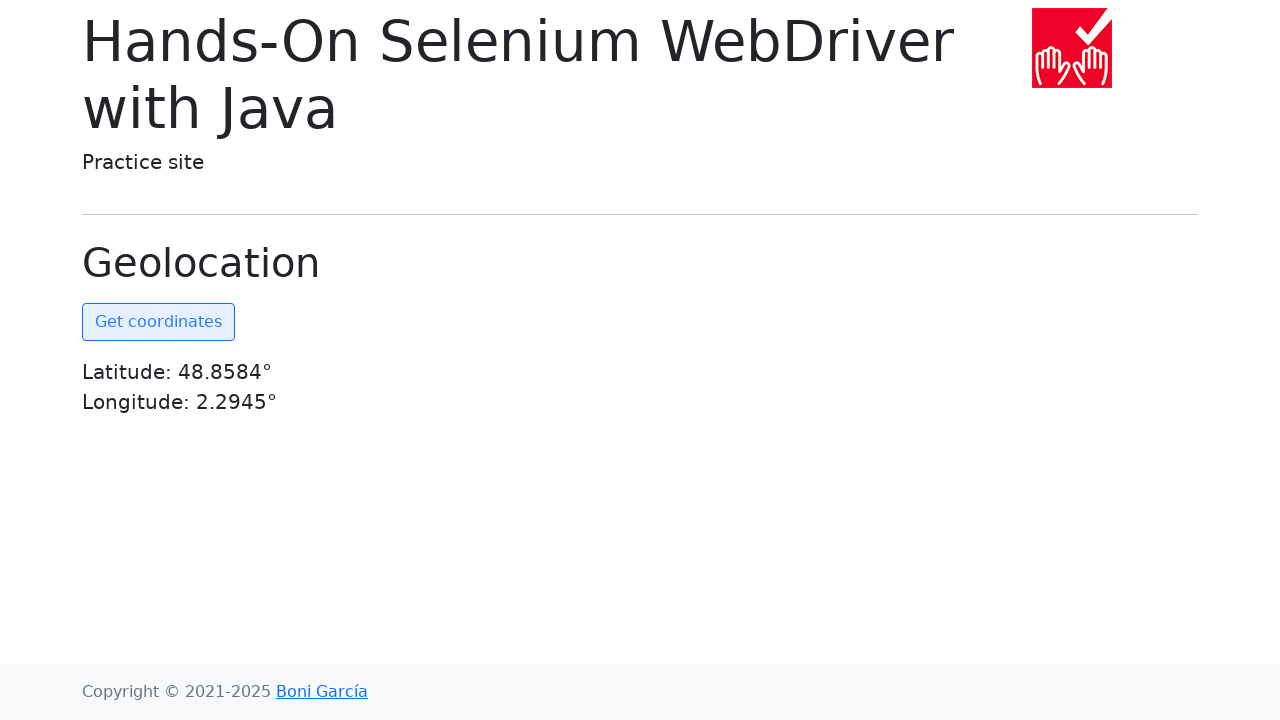

Coordinates element became visible, confirming geolocation override works
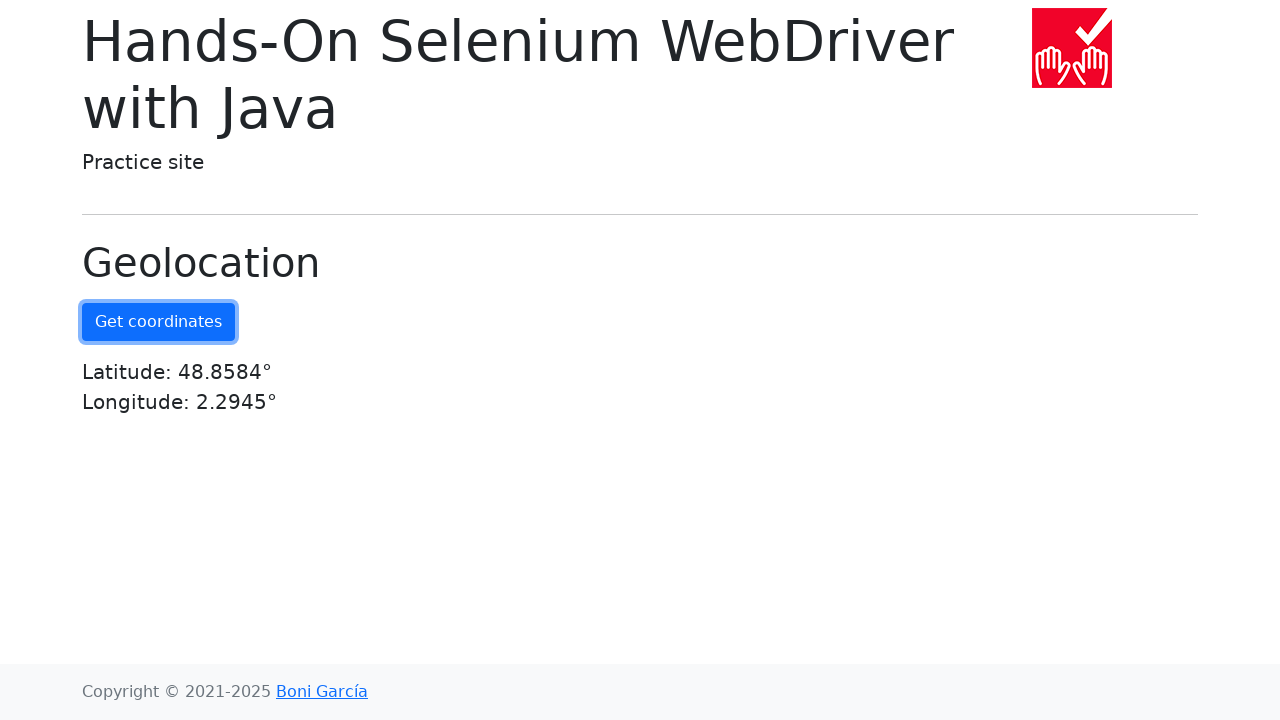

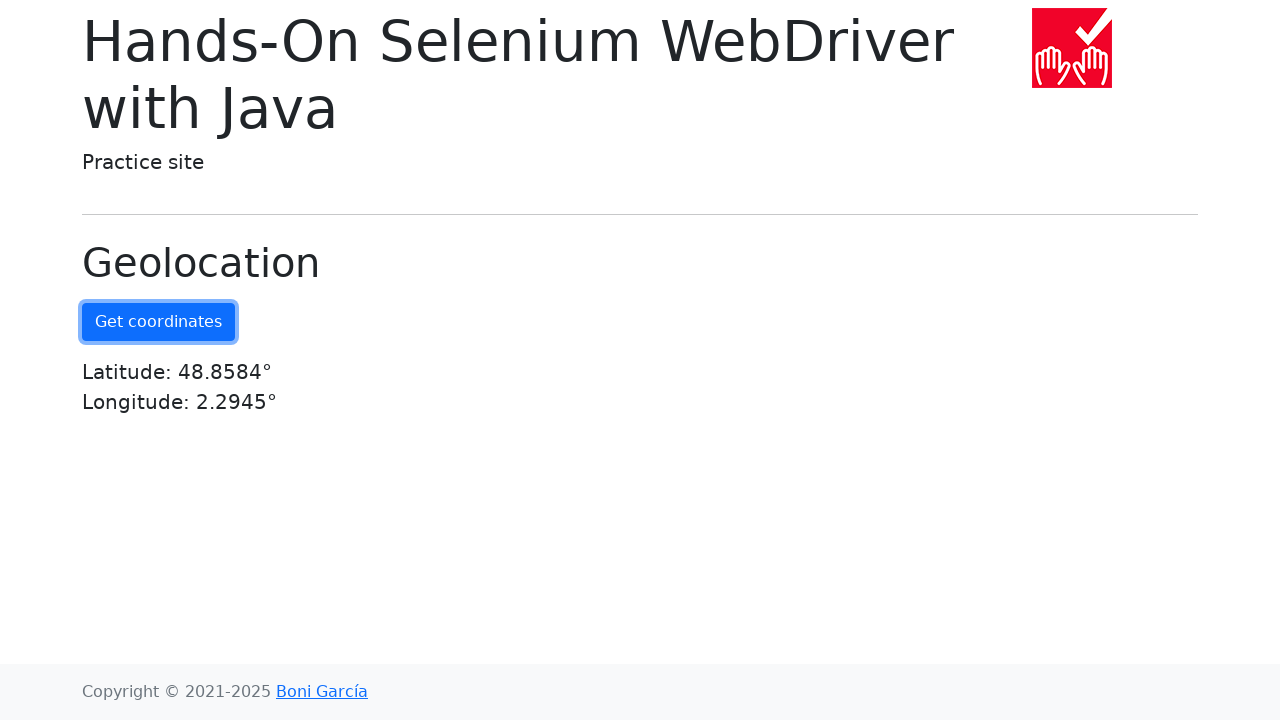